Tests alert handling functionality by entering a name, triggering an alert popup, accepting it, then triggering a confirm dialog and dismissing it

Starting URL: https://rahulshettyacademy.com/AutomationPractice/

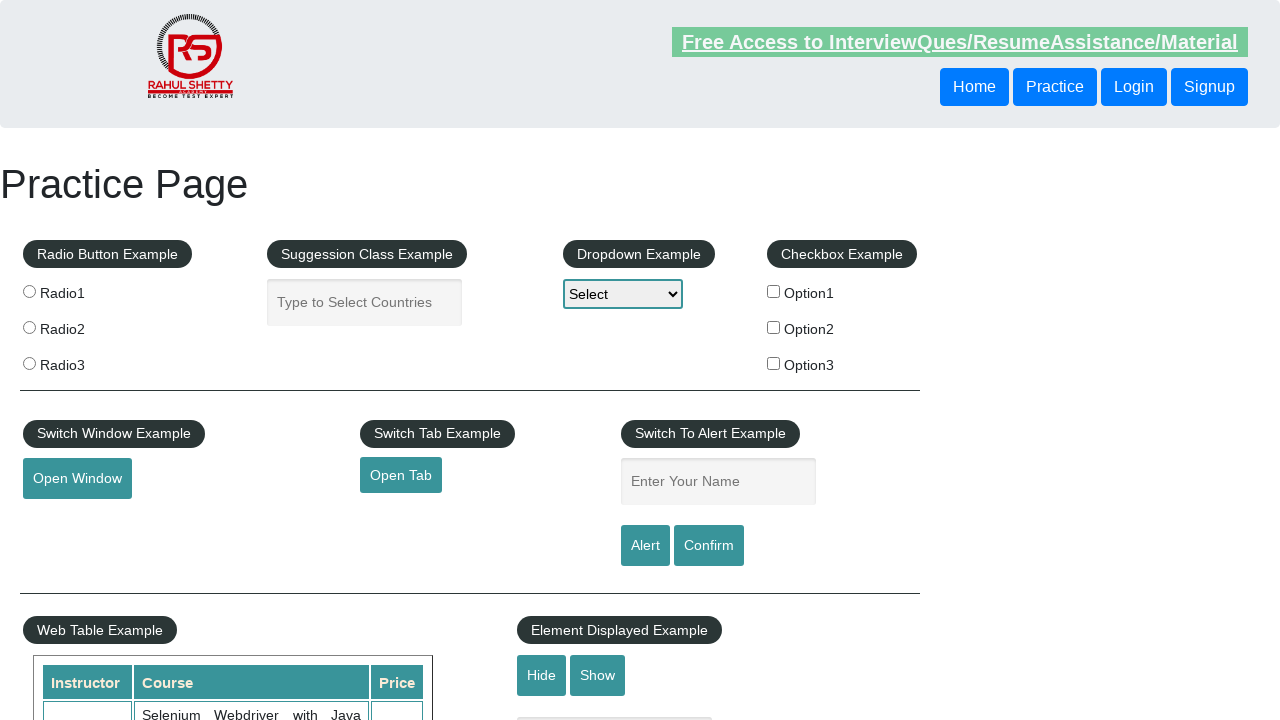

Navigated to AutomationPractice page
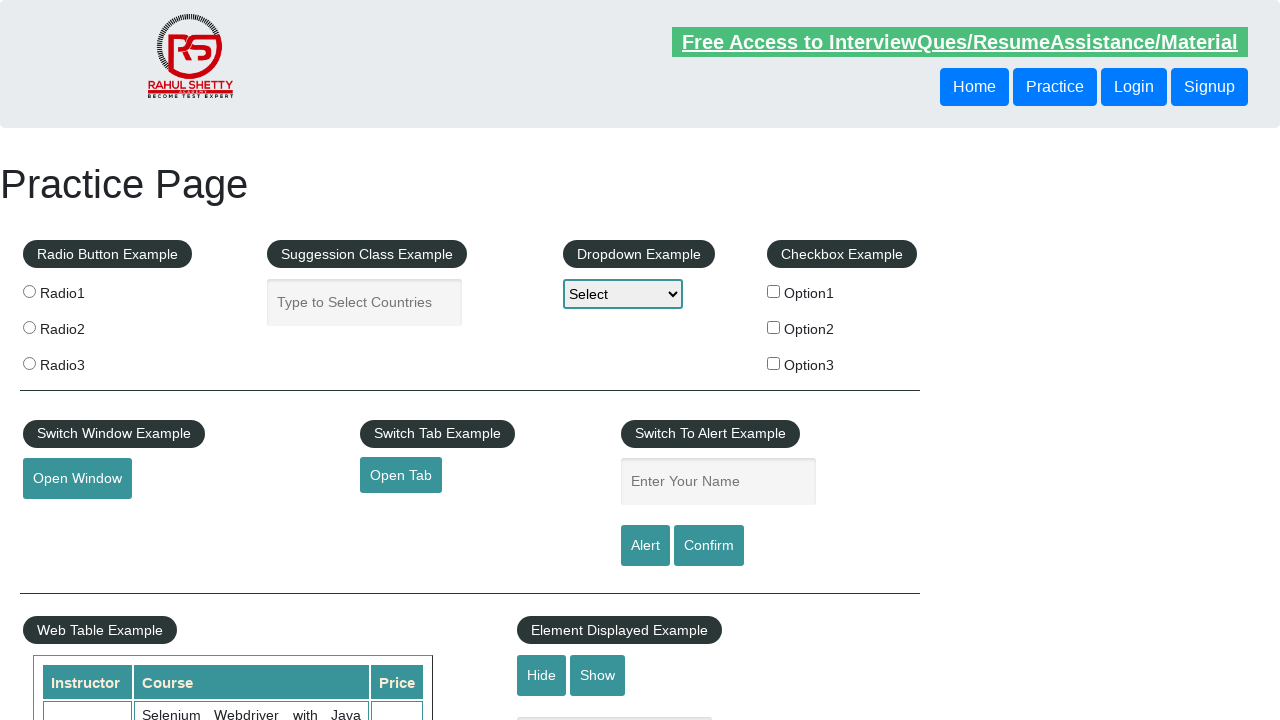

Filled name field with 'Shefali' on #name
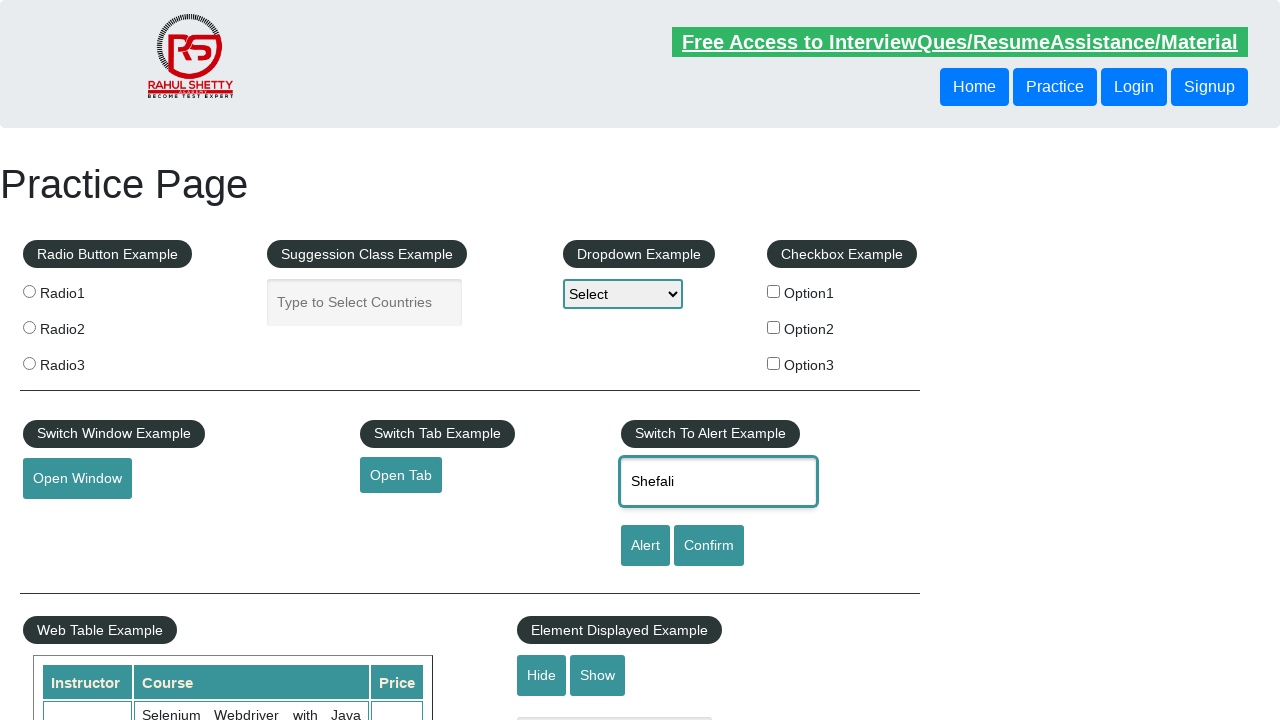

Set up alert dialog handler to accept
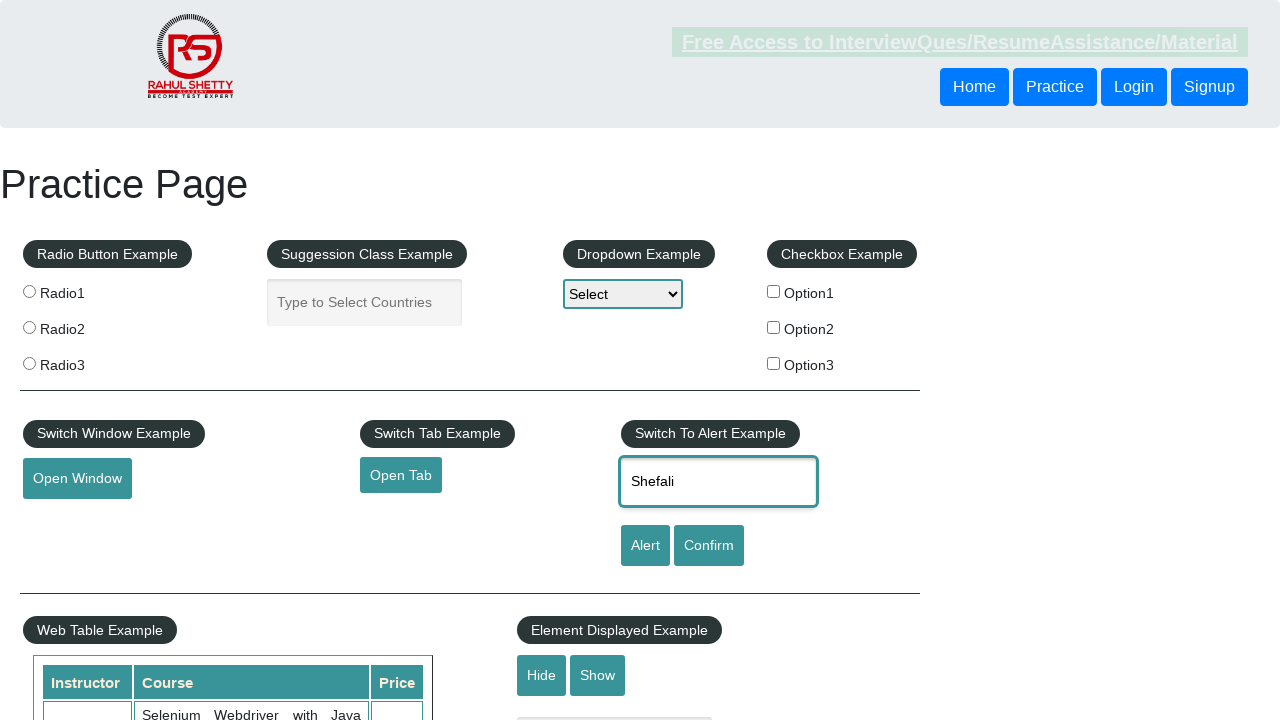

Clicked alert button to trigger alert popup at (645, 546) on #alertbtn
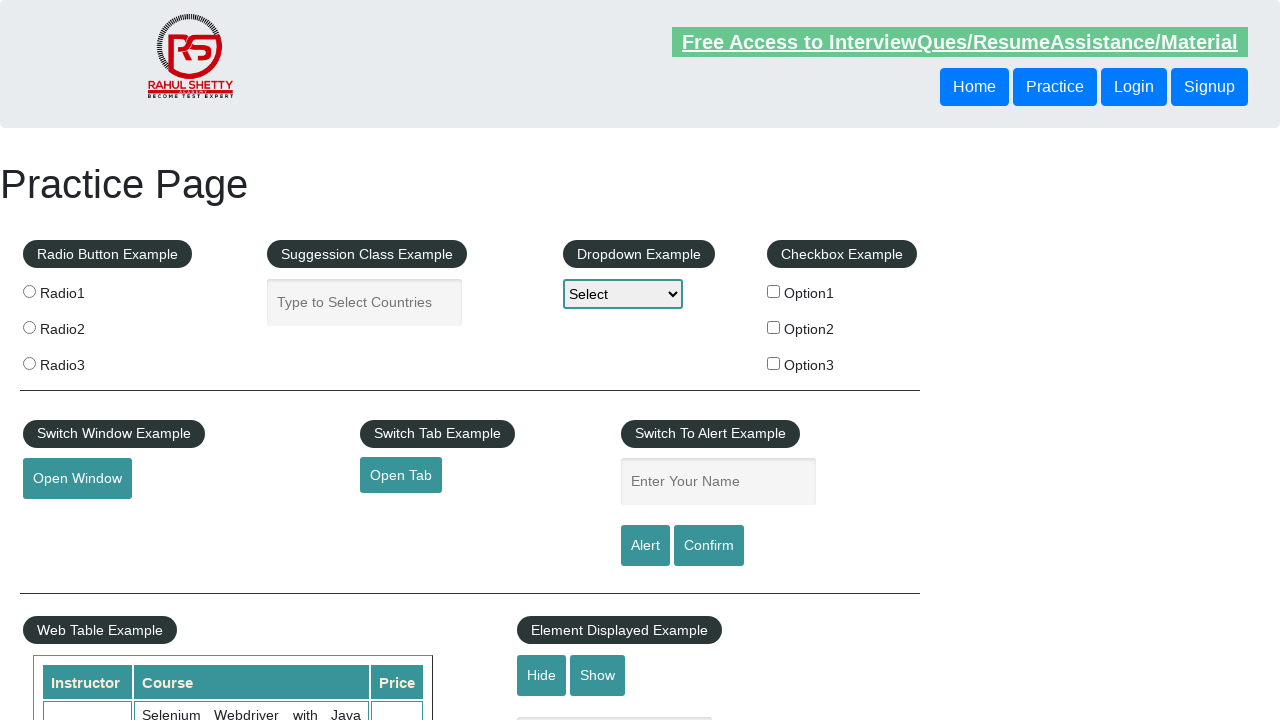

Set up confirm dialog handler to dismiss
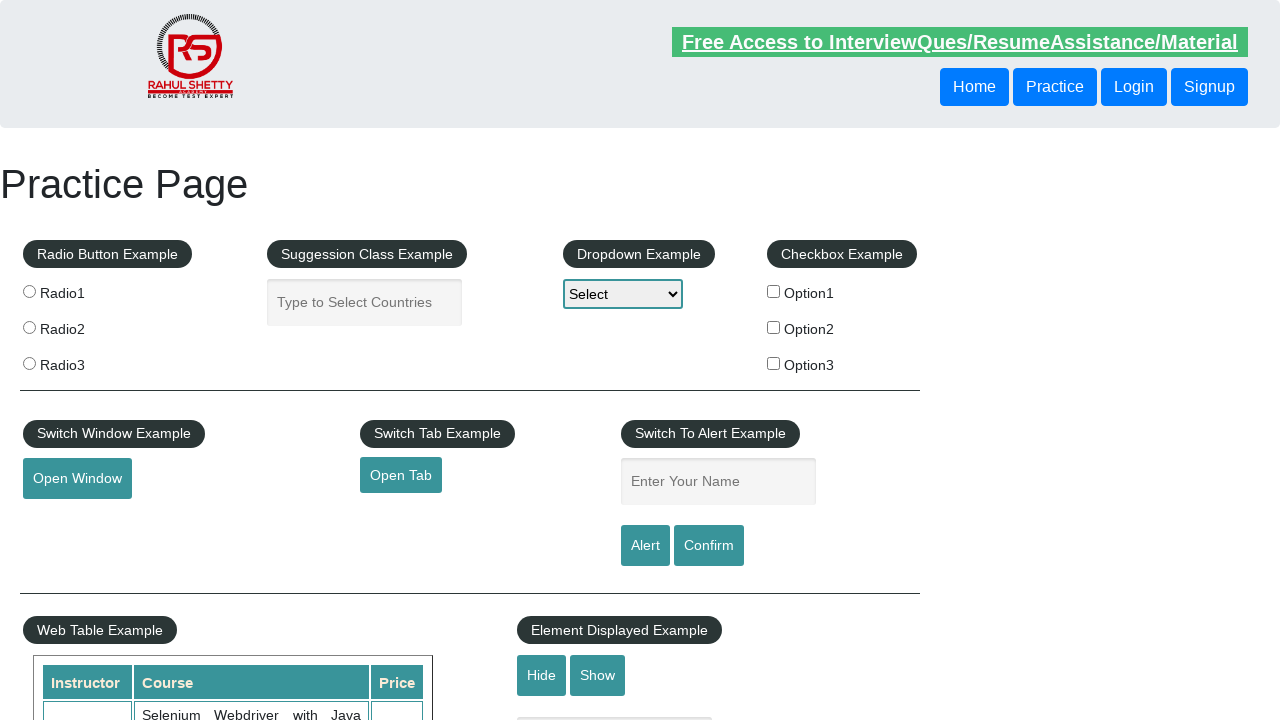

Clicked confirm button to trigger confirm dialog and dismissed it at (709, 546) on #confirmbtn
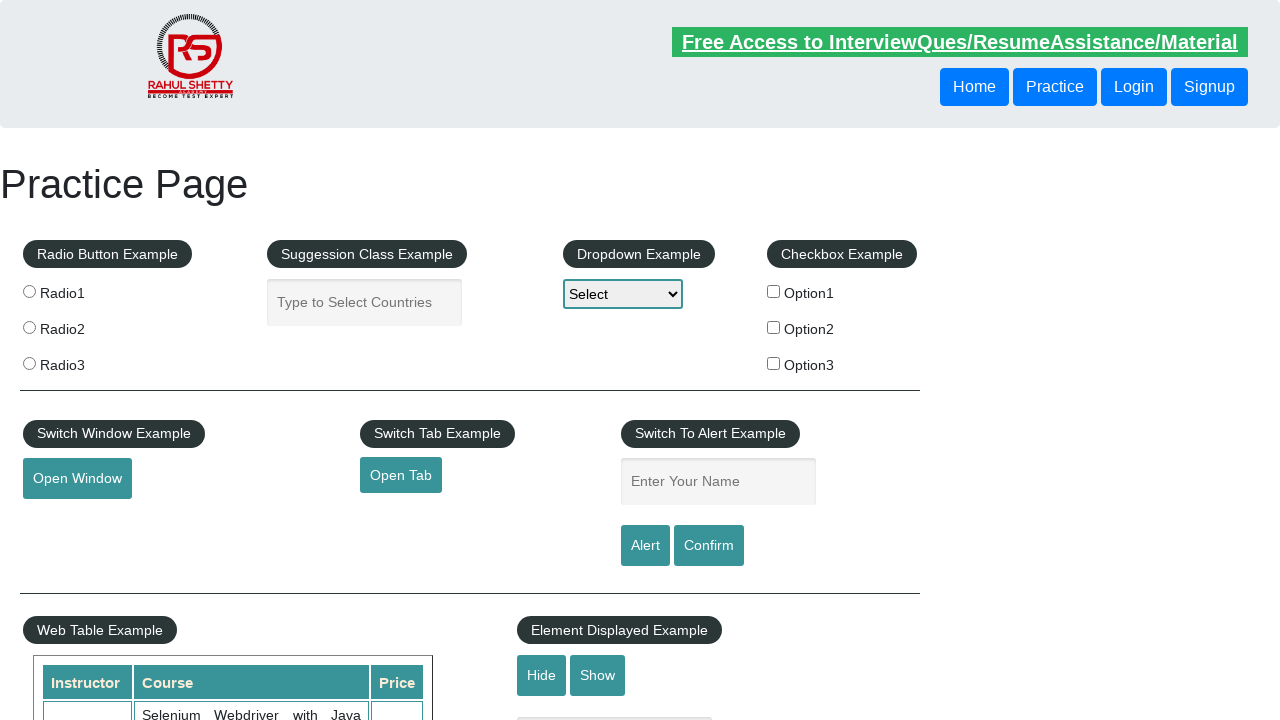

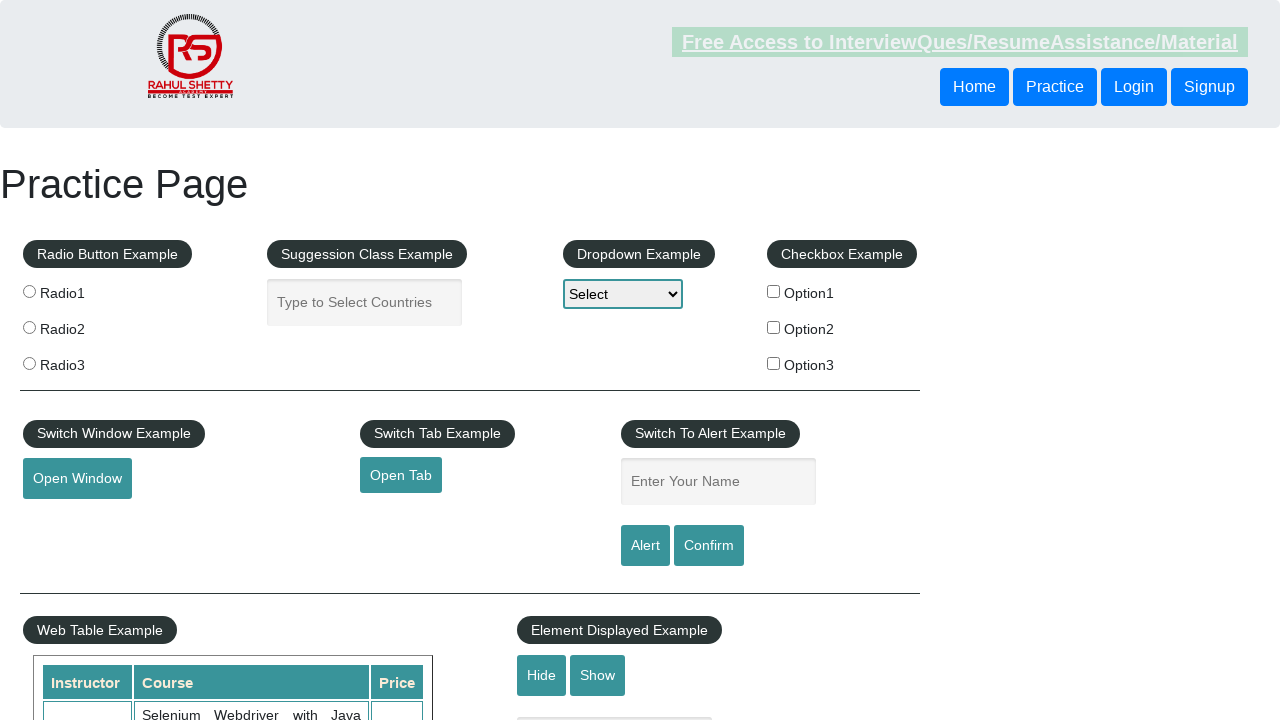